Retrieves a value from an element attribute, performs a mathematical calculation, fills the answer in a form, checks required checkboxes, and submits the form

Starting URL: http://suninjuly.github.io/get_attribute.html

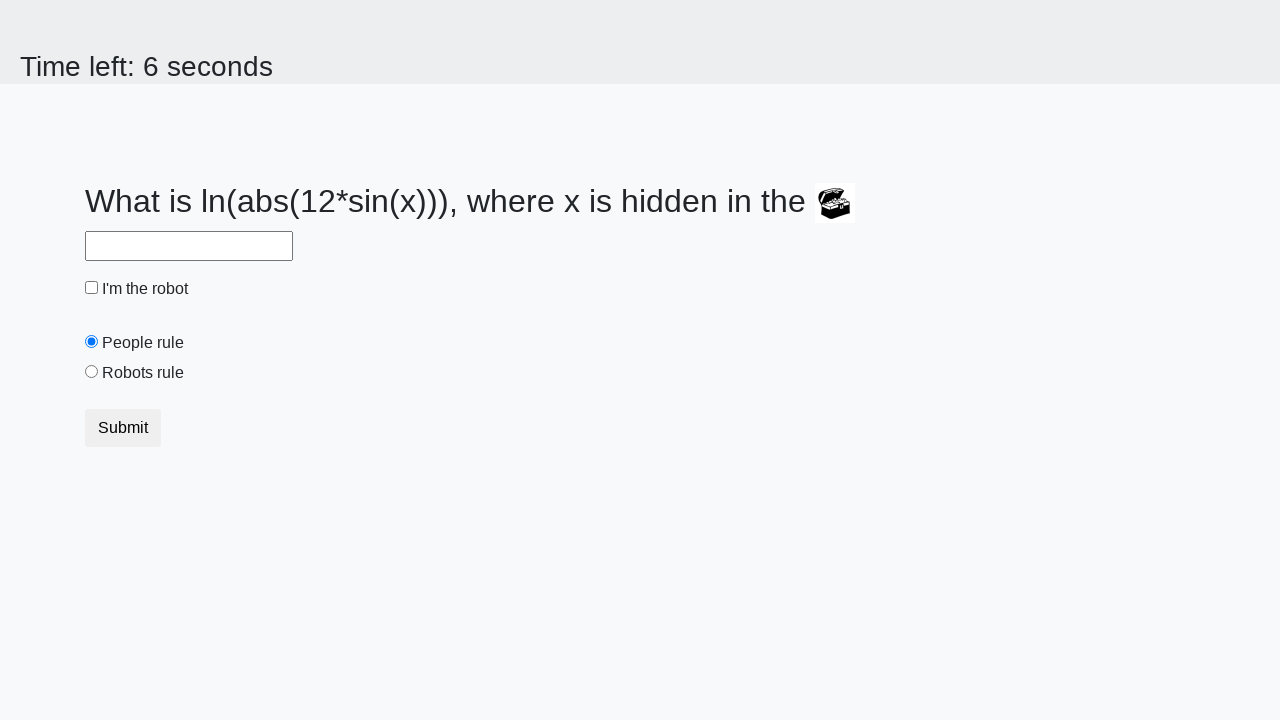

Located treasure element
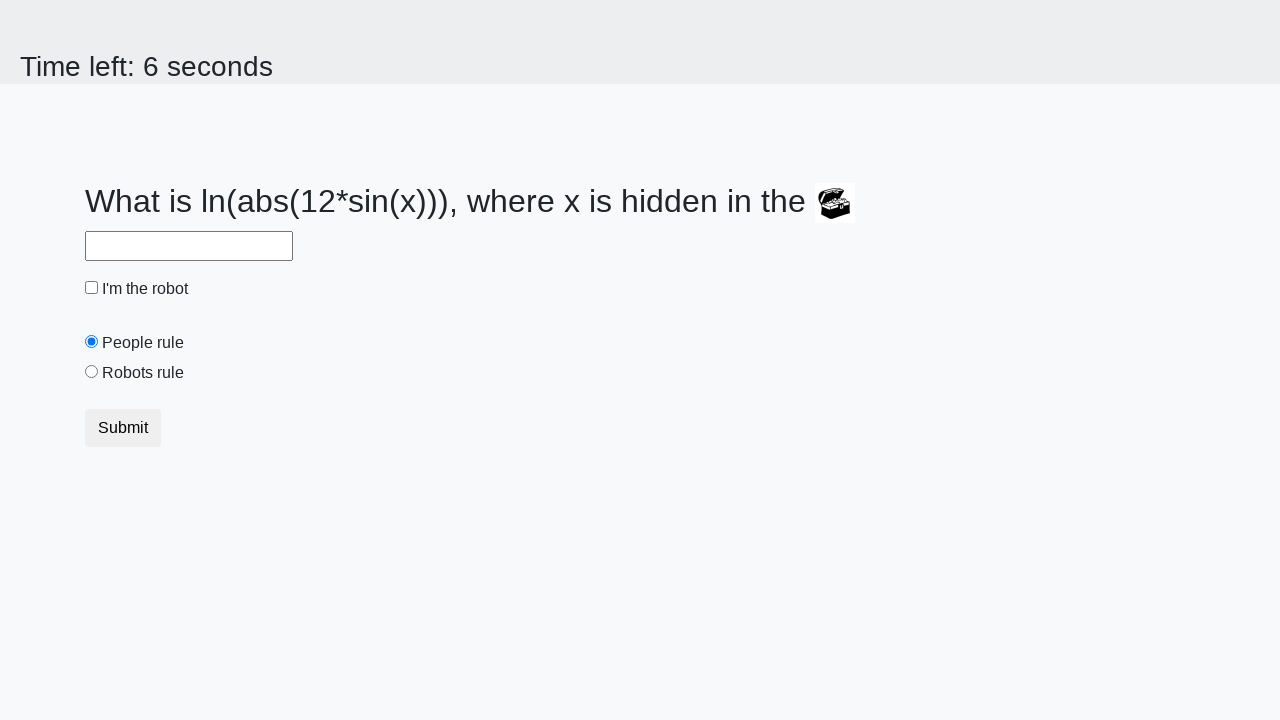

Retrieved valuex attribute from treasure element
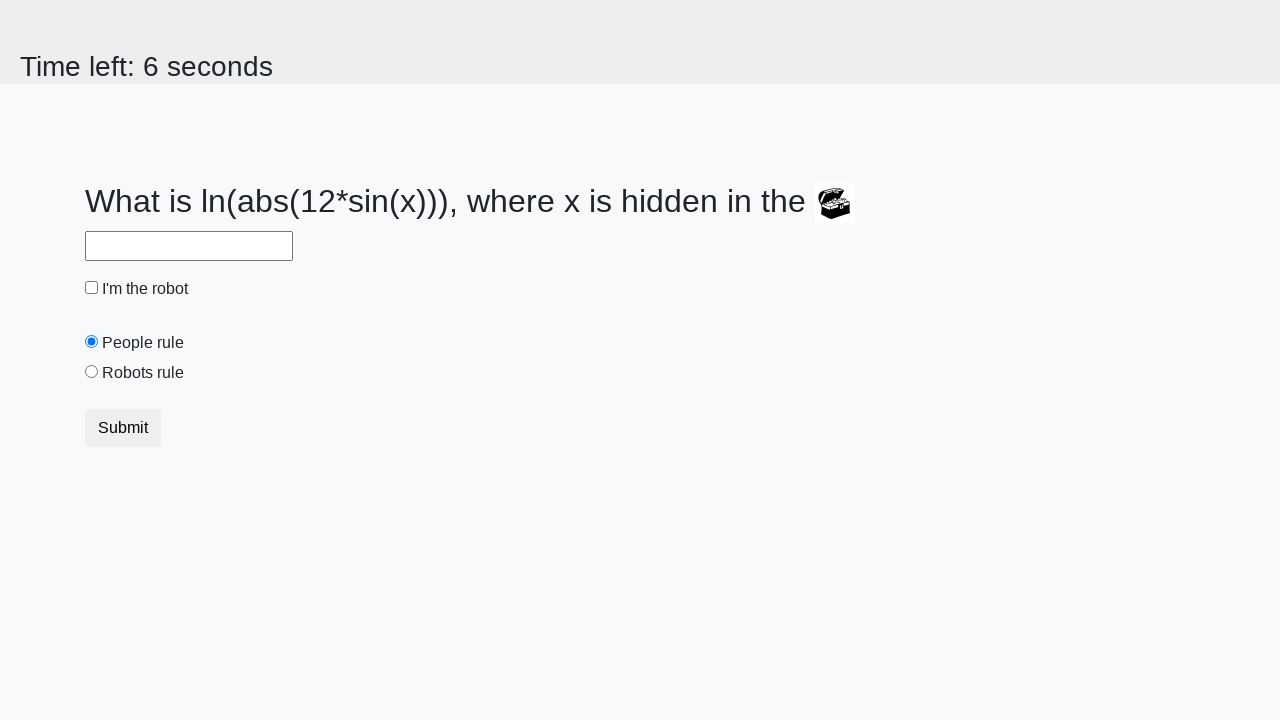

Calculated mathematical formula result: log(abs(12*sin(676))) = 1.848392784580049
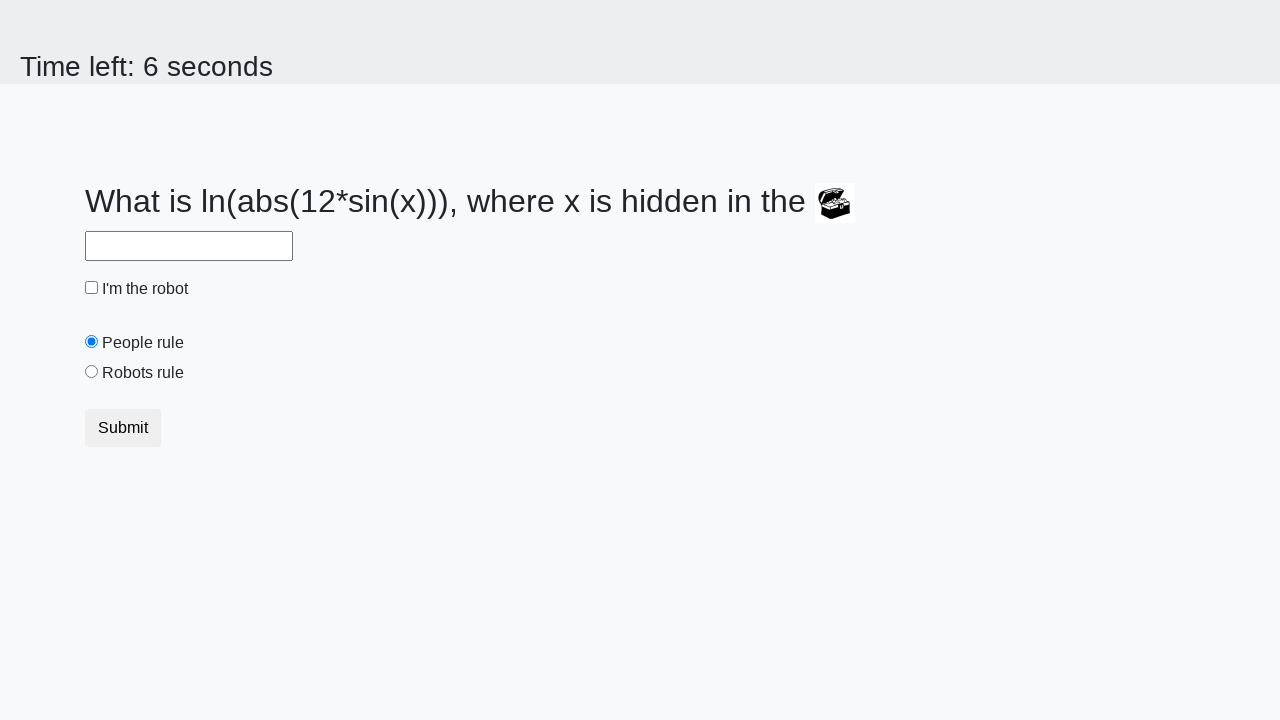

Filled answer field with calculated value: 1.848392784580049 on #answer
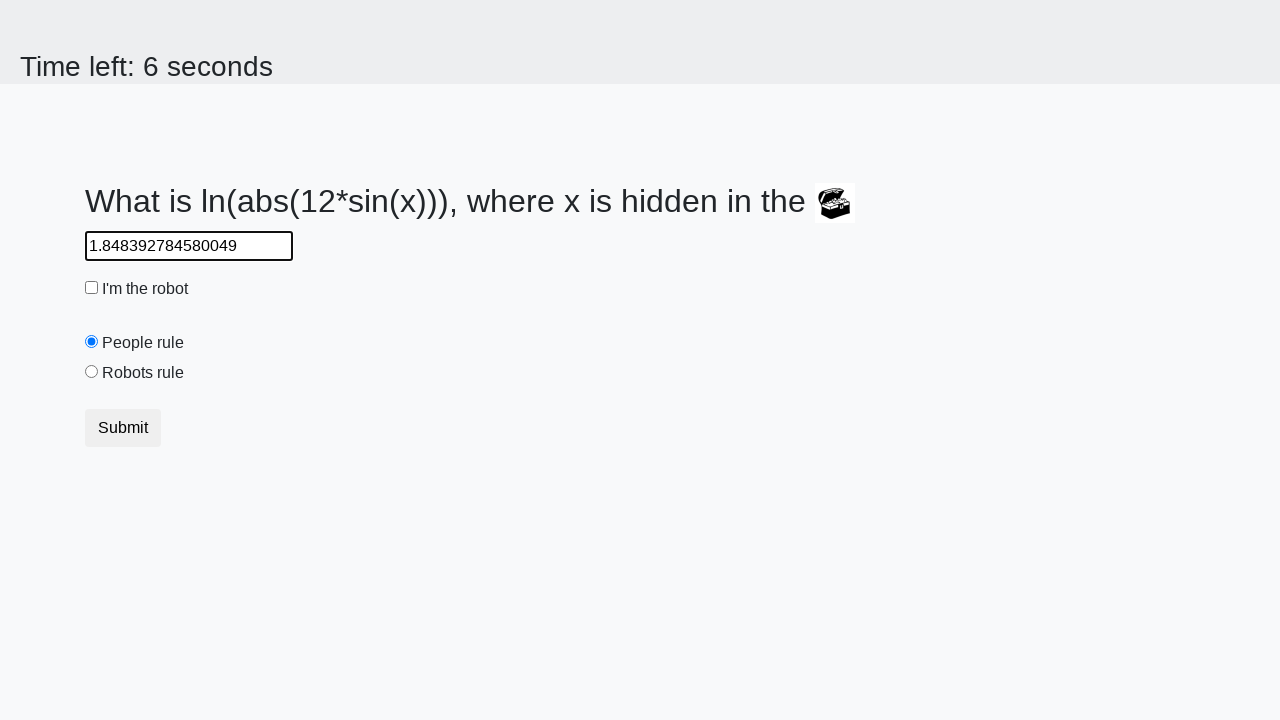

Checked the robot checkbox at (92, 288) on [type='checkbox']
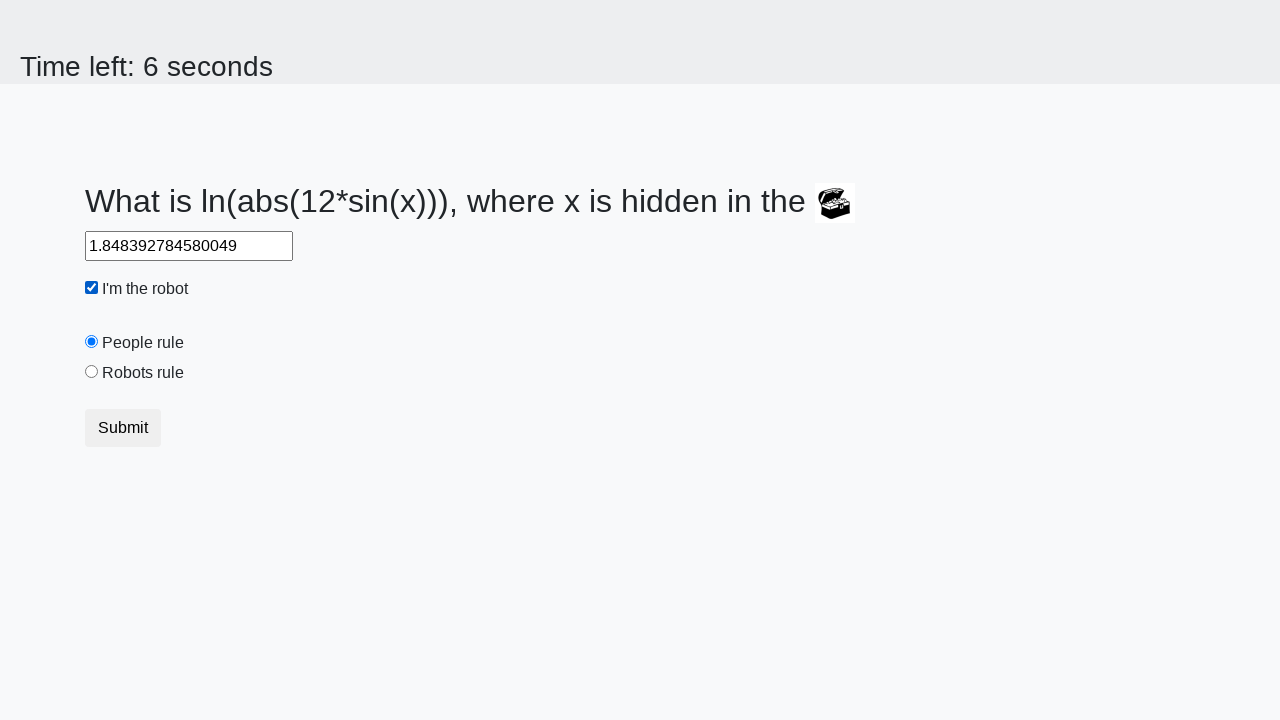

Selected the robots rule radio button at (92, 372) on #robotsRule
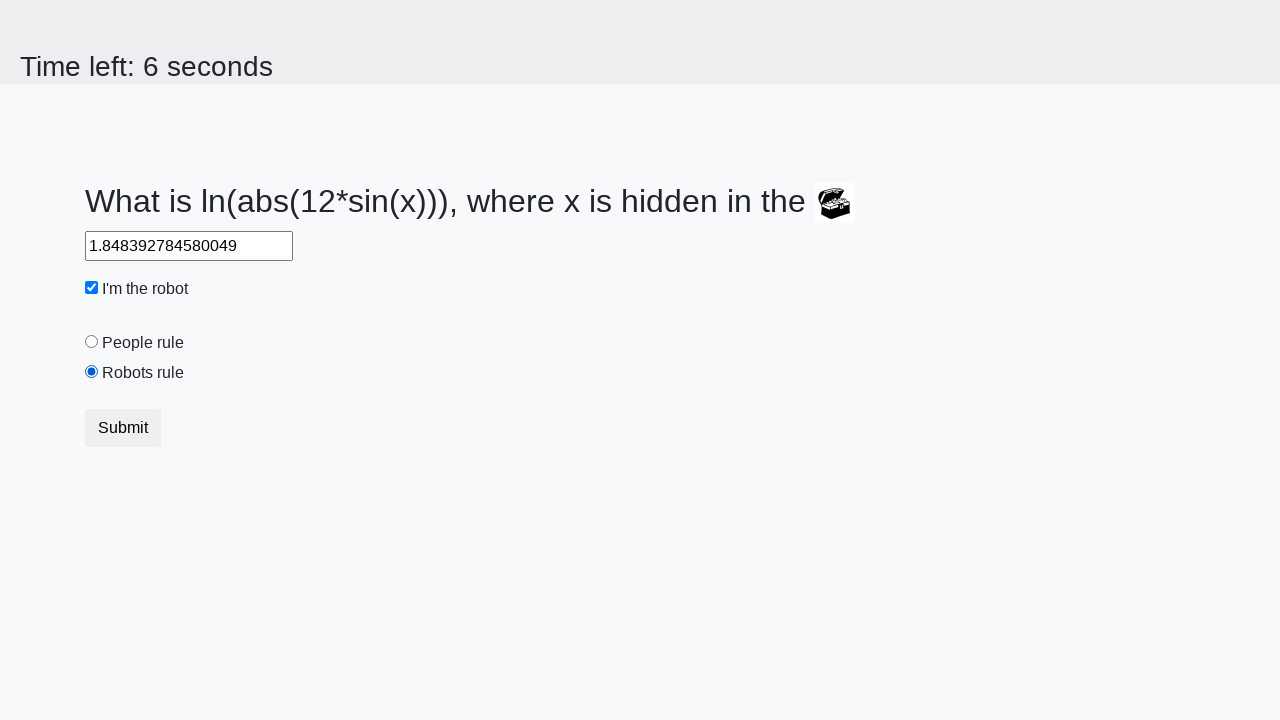

Clicked submit button to submit the form at (123, 428) on .btn-default
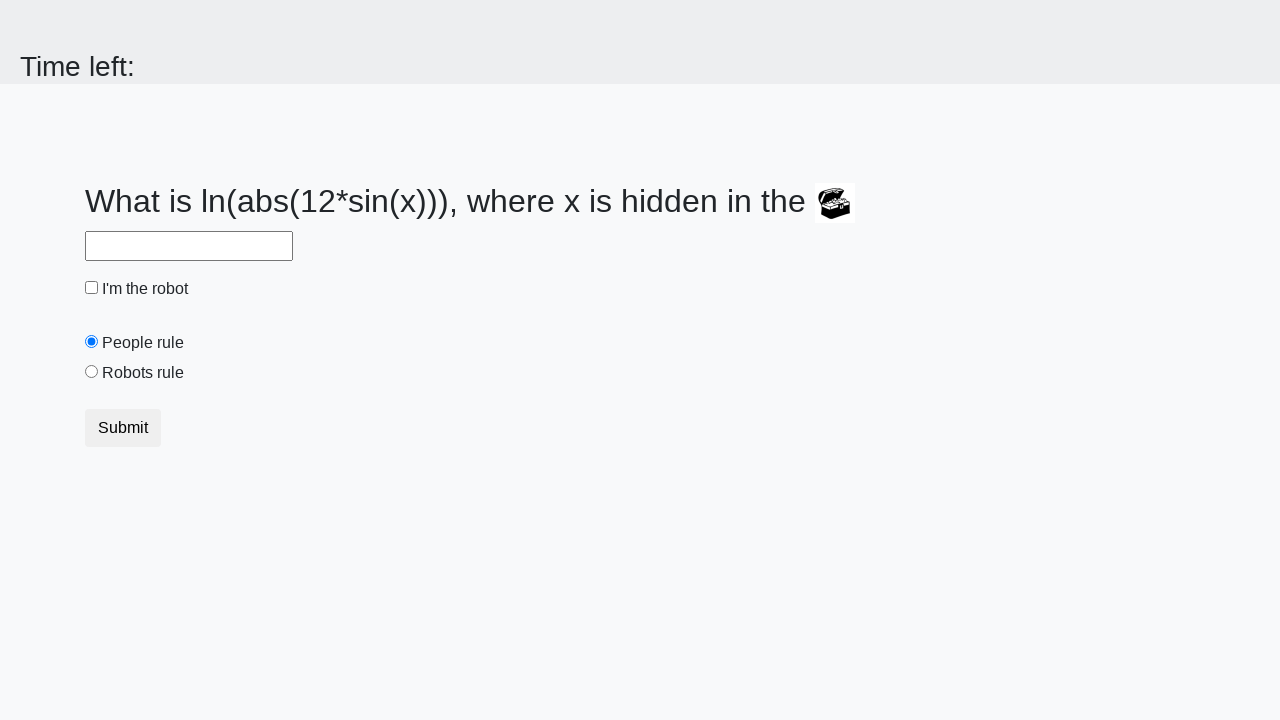

Waited for alert to appear
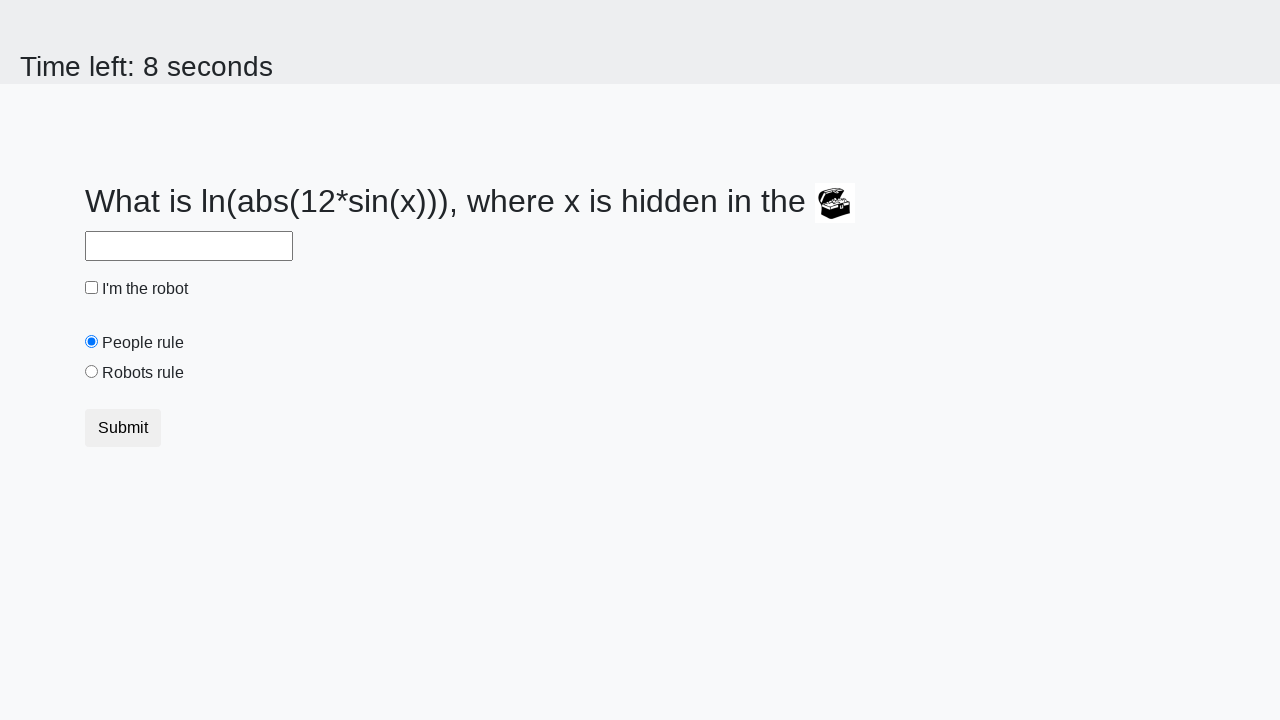

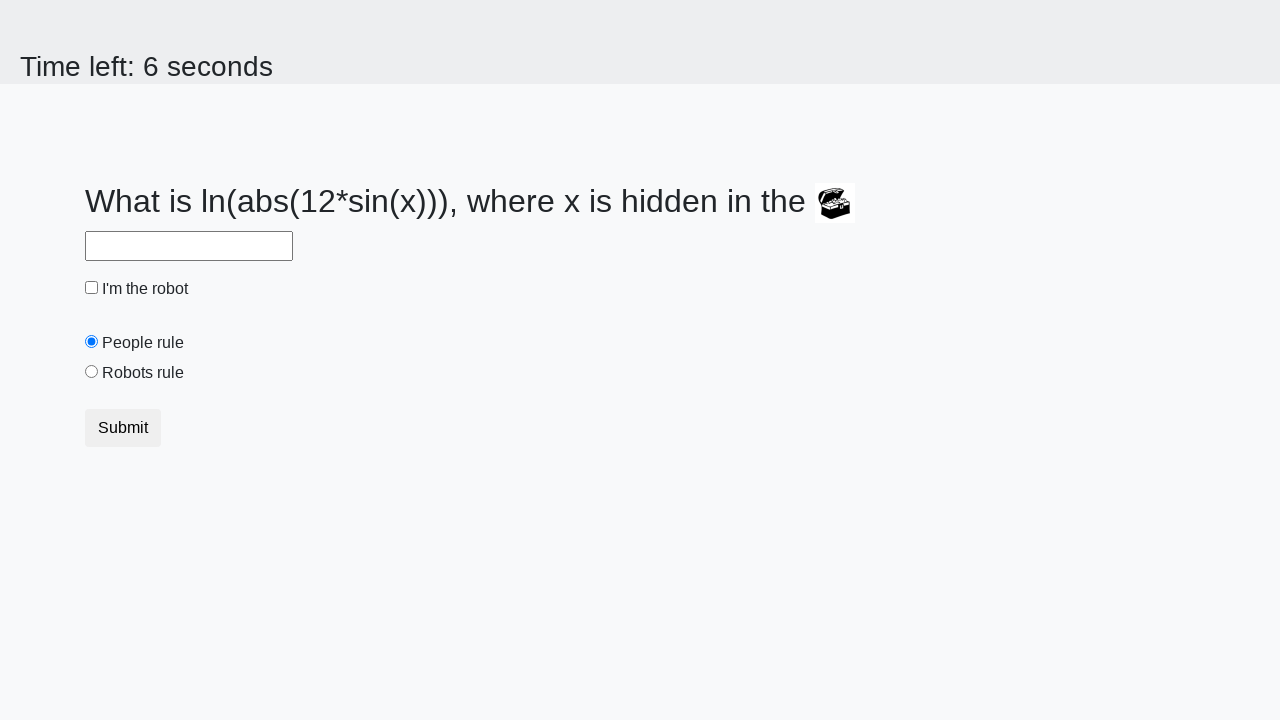